Tests that the todo counter displays the correct number of items as todos are added

Starting URL: https://demo.playwright.dev/todomvc

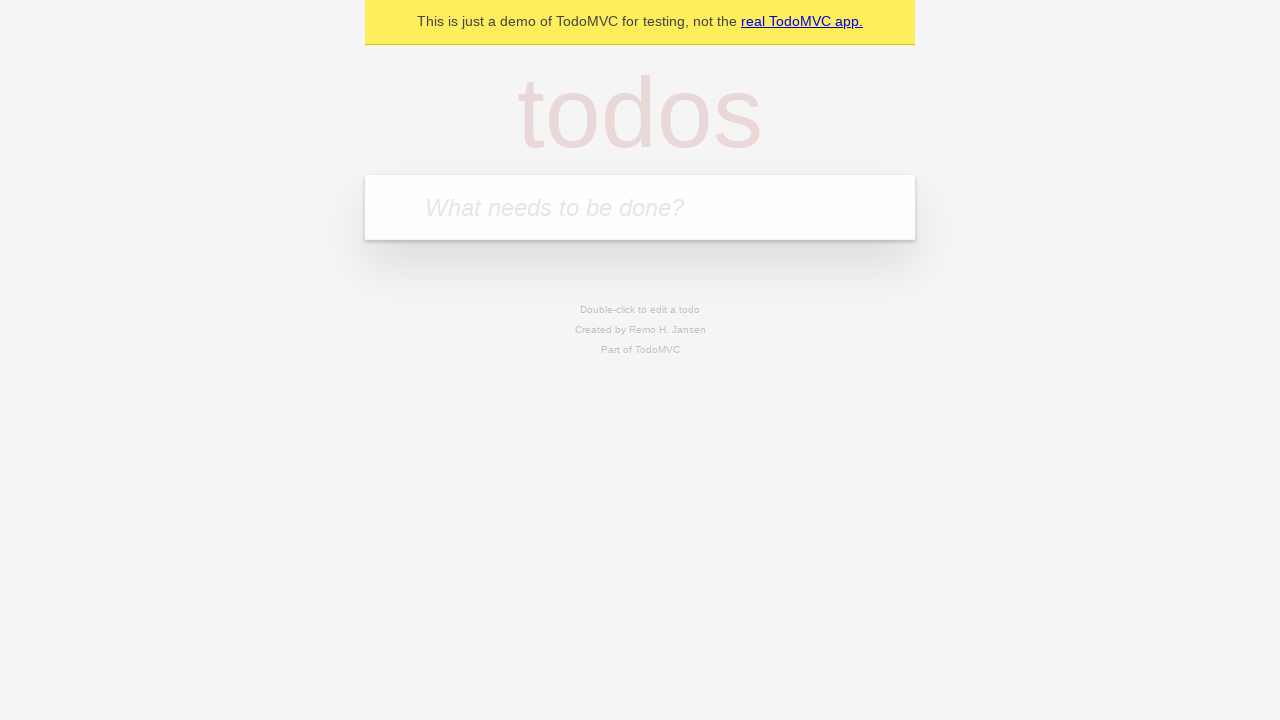

Located the 'What needs to be done?' input field
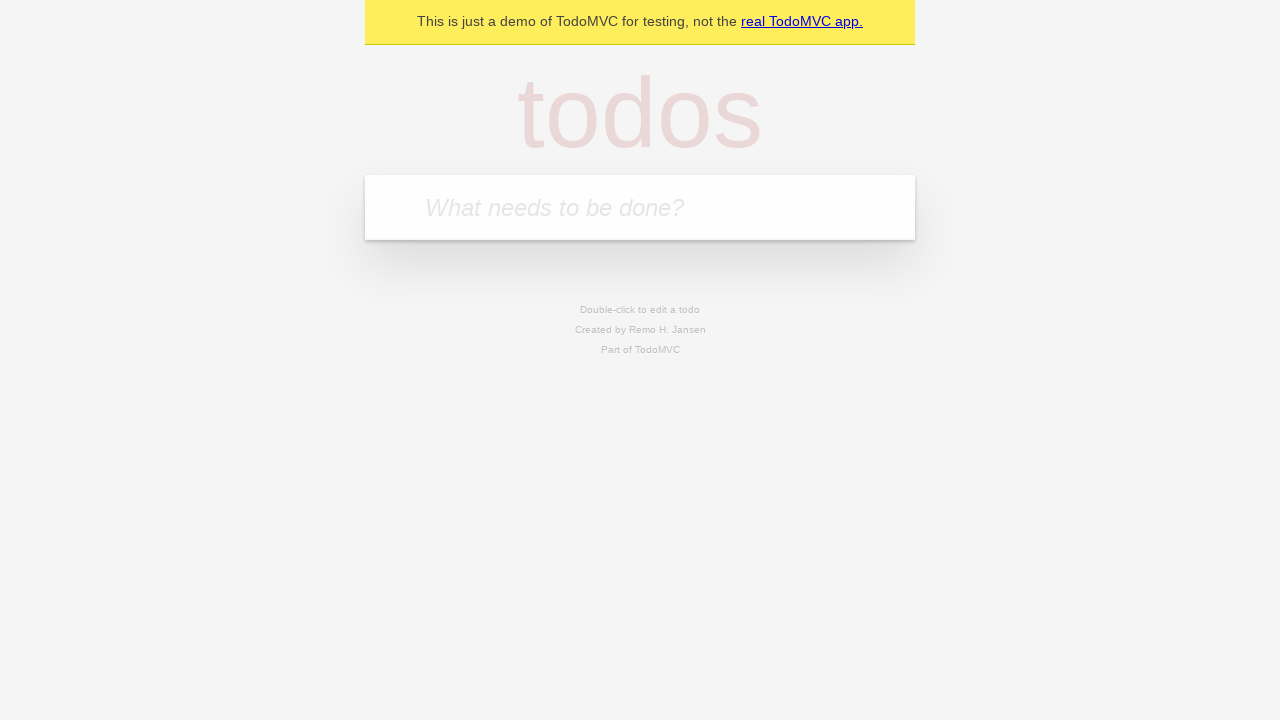

Filled first todo with 'buy some cheese' on internal:attr=[placeholder="What needs to be done?"i]
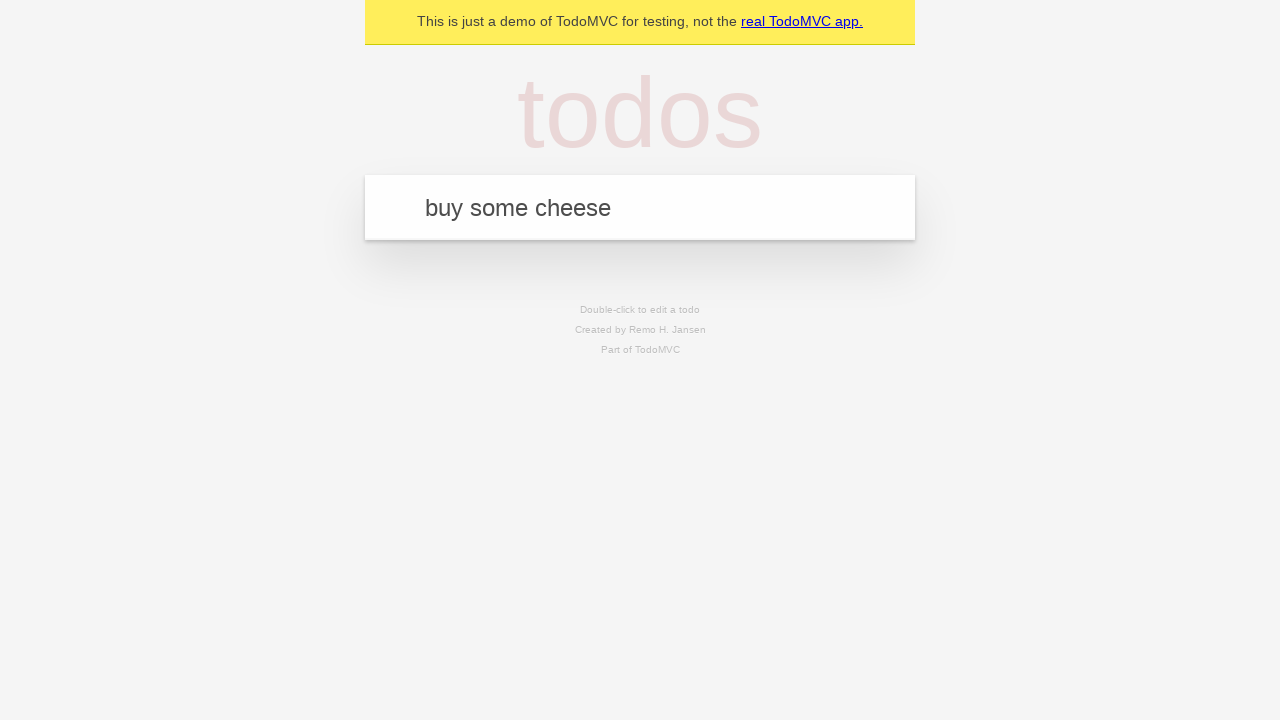

Pressed Enter to create first todo on internal:attr=[placeholder="What needs to be done?"i]
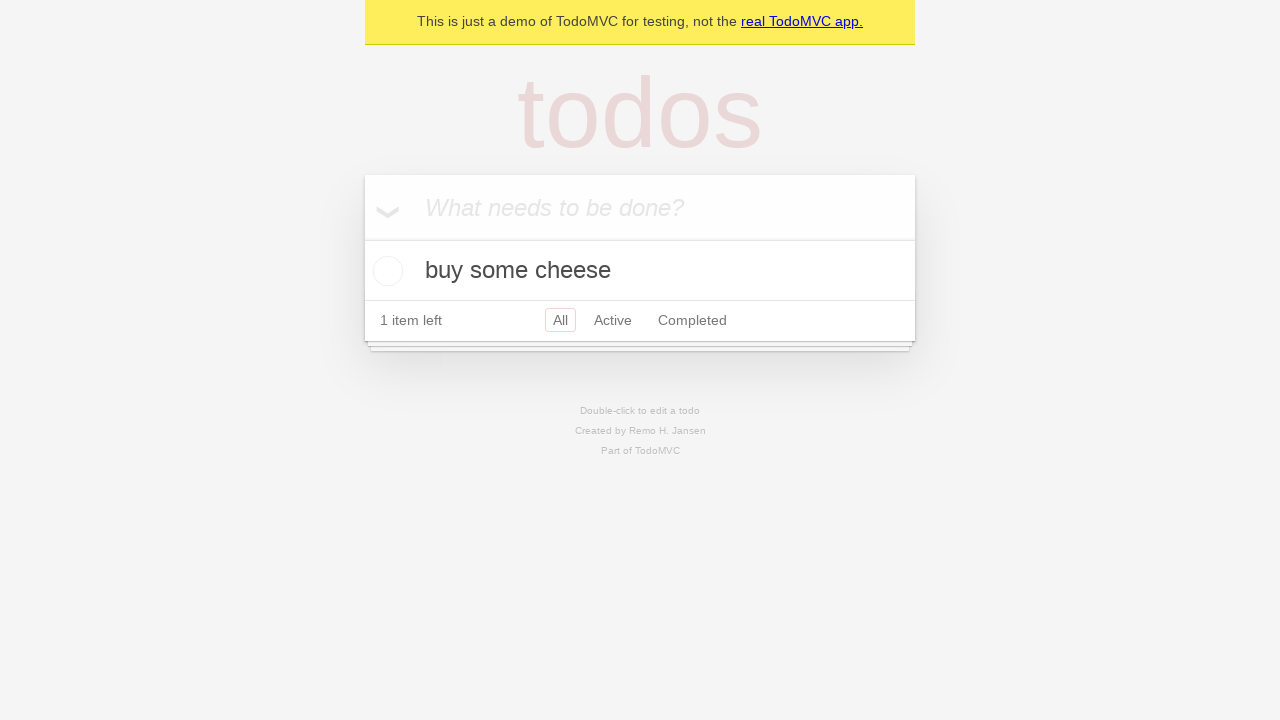

Todo counter element appeared on page
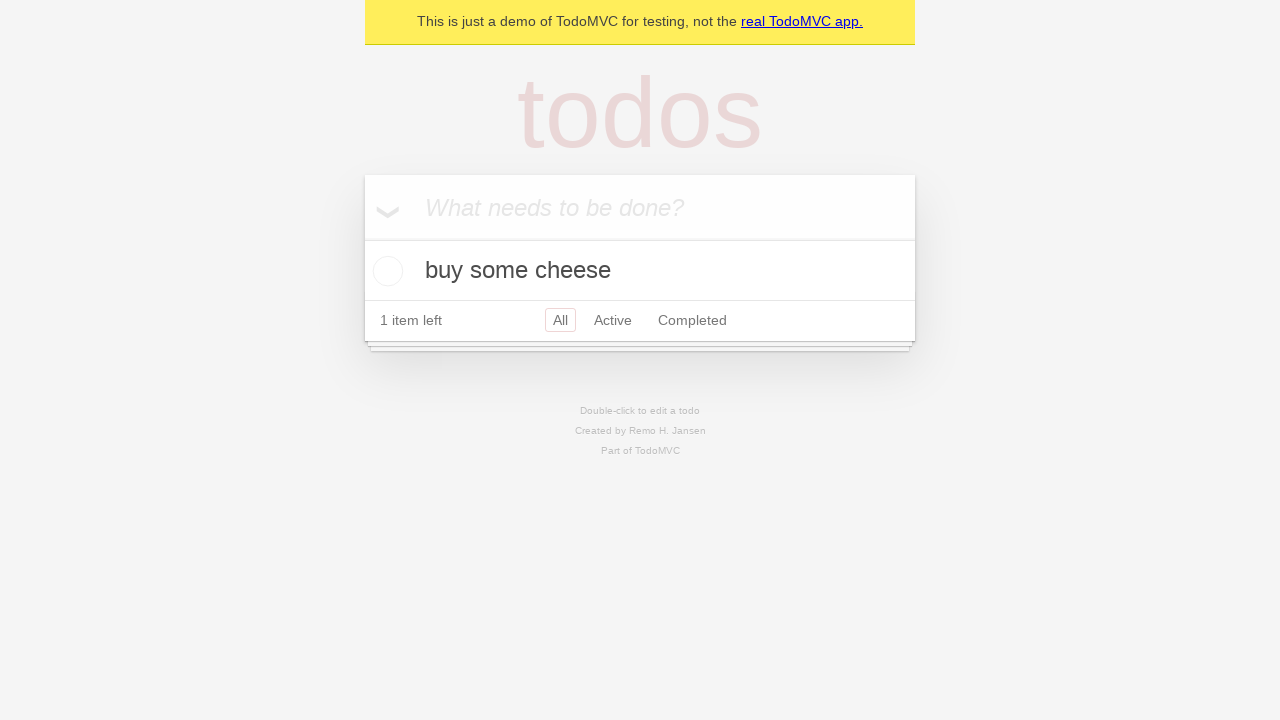

Filled second todo with 'feed the cat' on internal:attr=[placeholder="What needs to be done?"i]
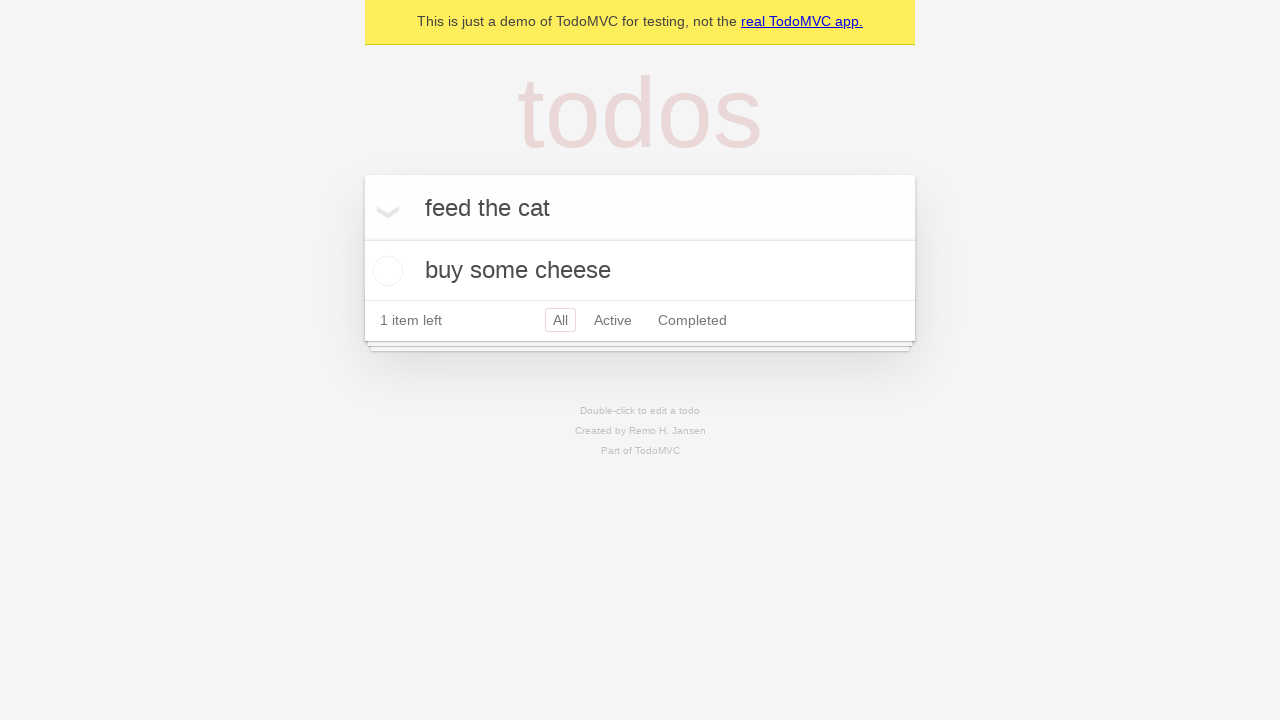

Pressed Enter to create second todo on internal:attr=[placeholder="What needs to be done?"i]
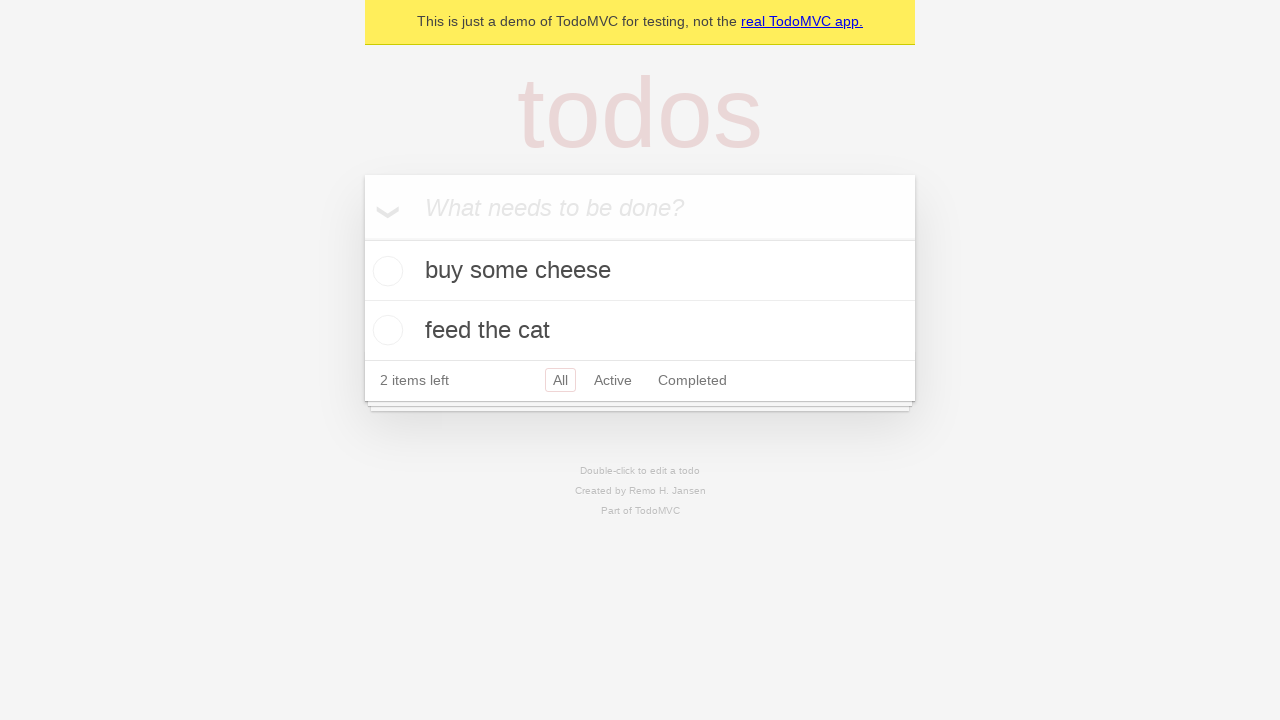

Waited for todo counter to update
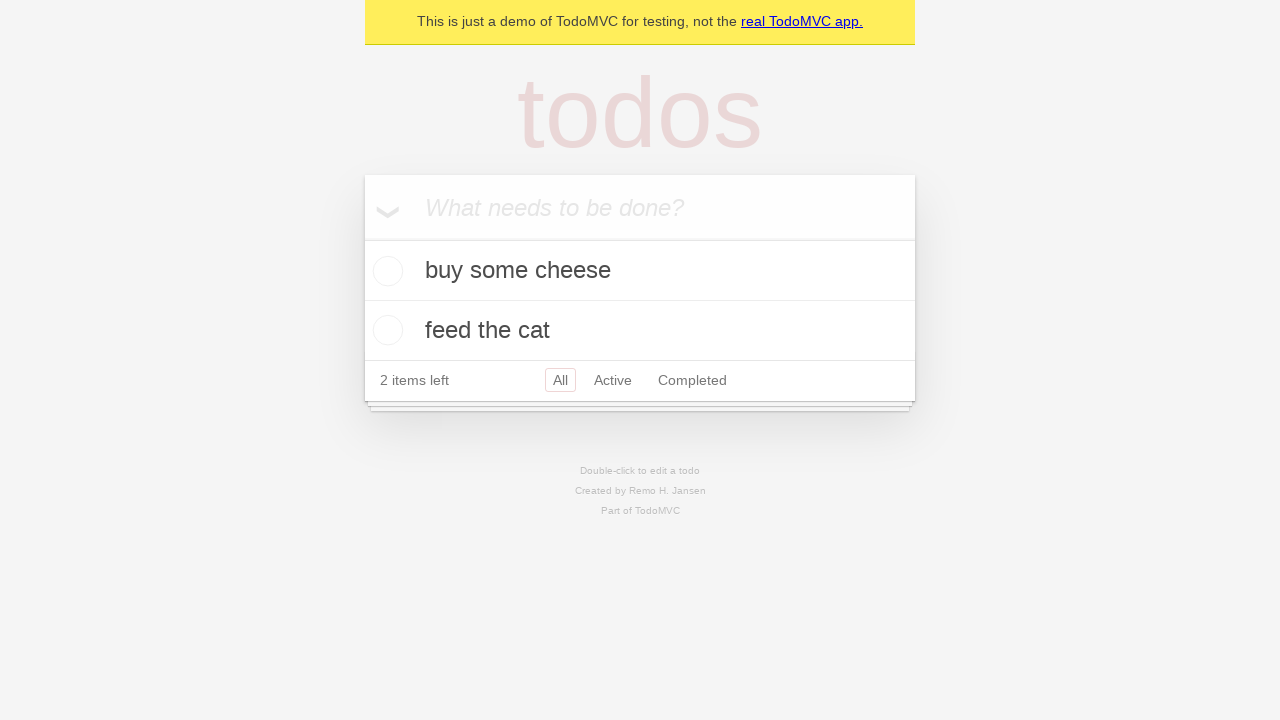

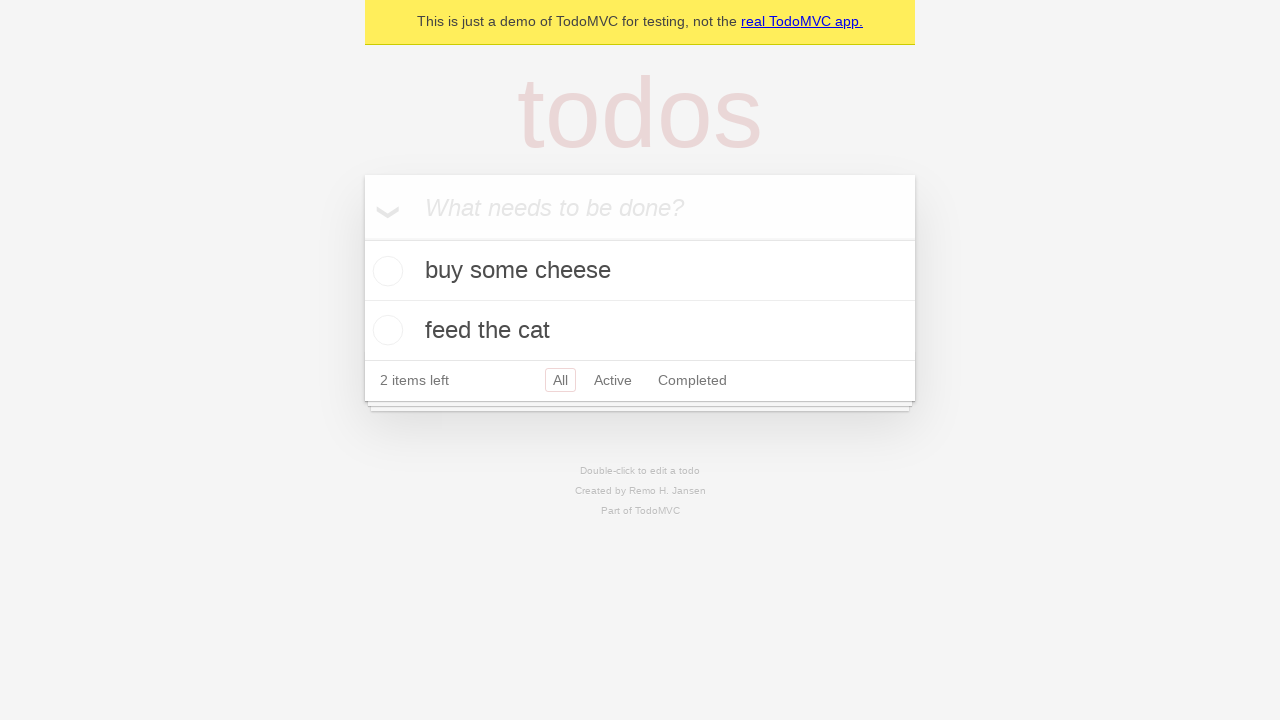